Verifies all images on the homepage load successfully with status 200

Starting URL: https://automationintesting.online

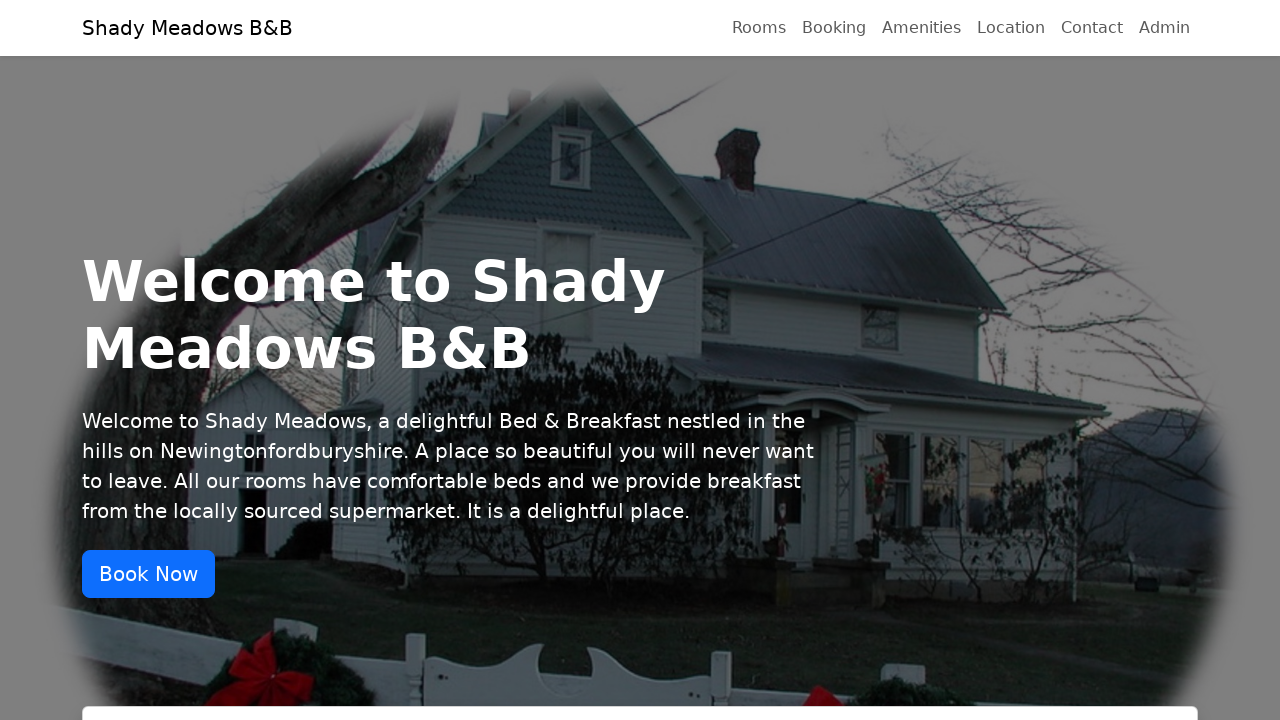

Set up response handler to track image load status
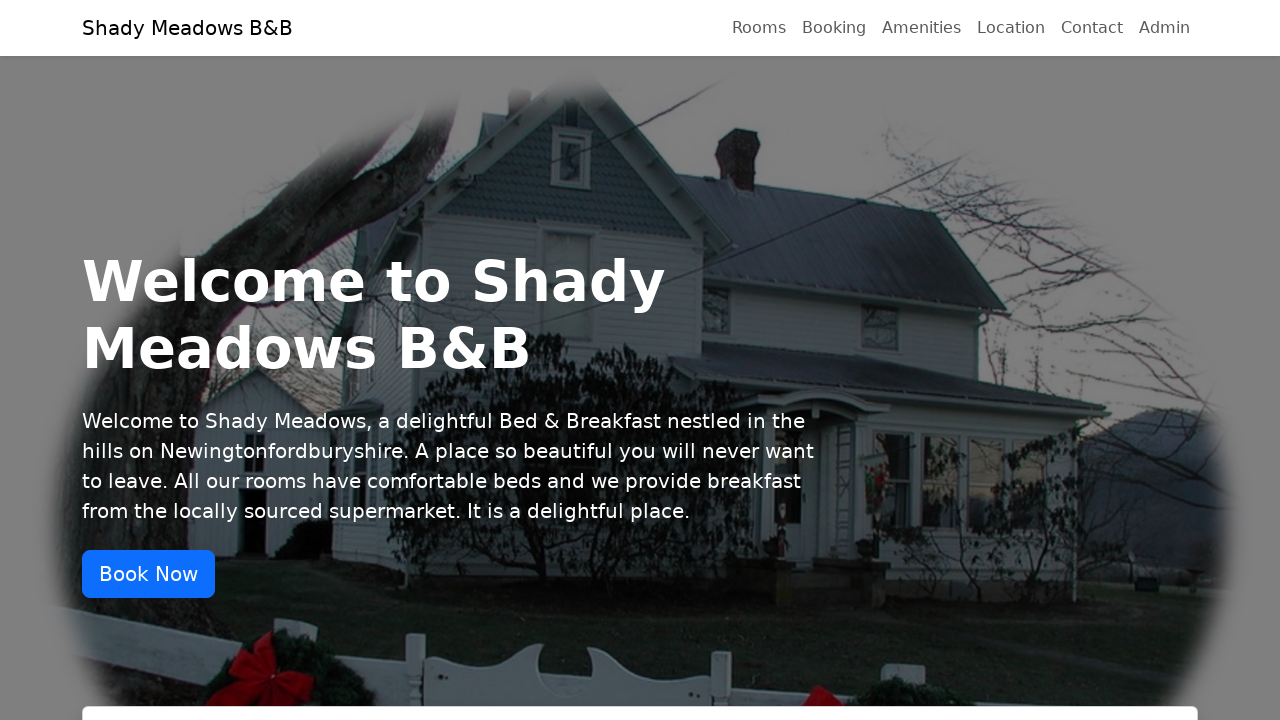

Reloaded homepage to capture image responses
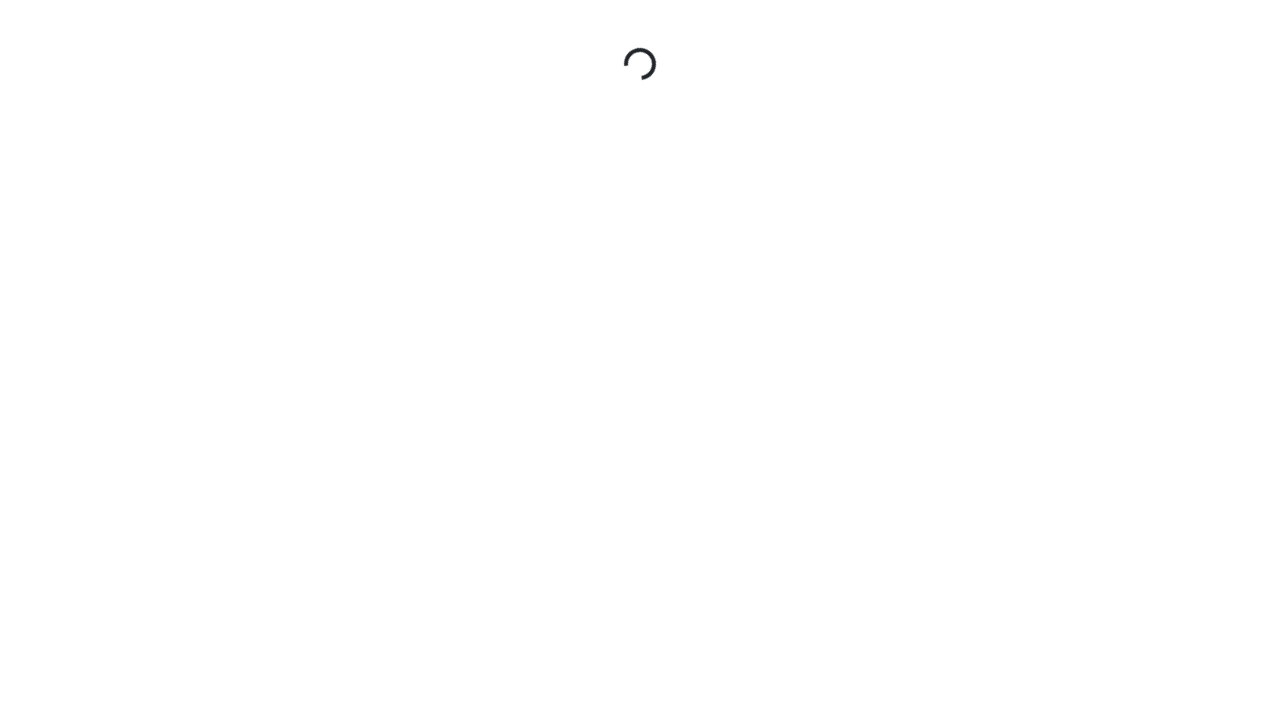

Waited for all network requests to complete (networkidle state)
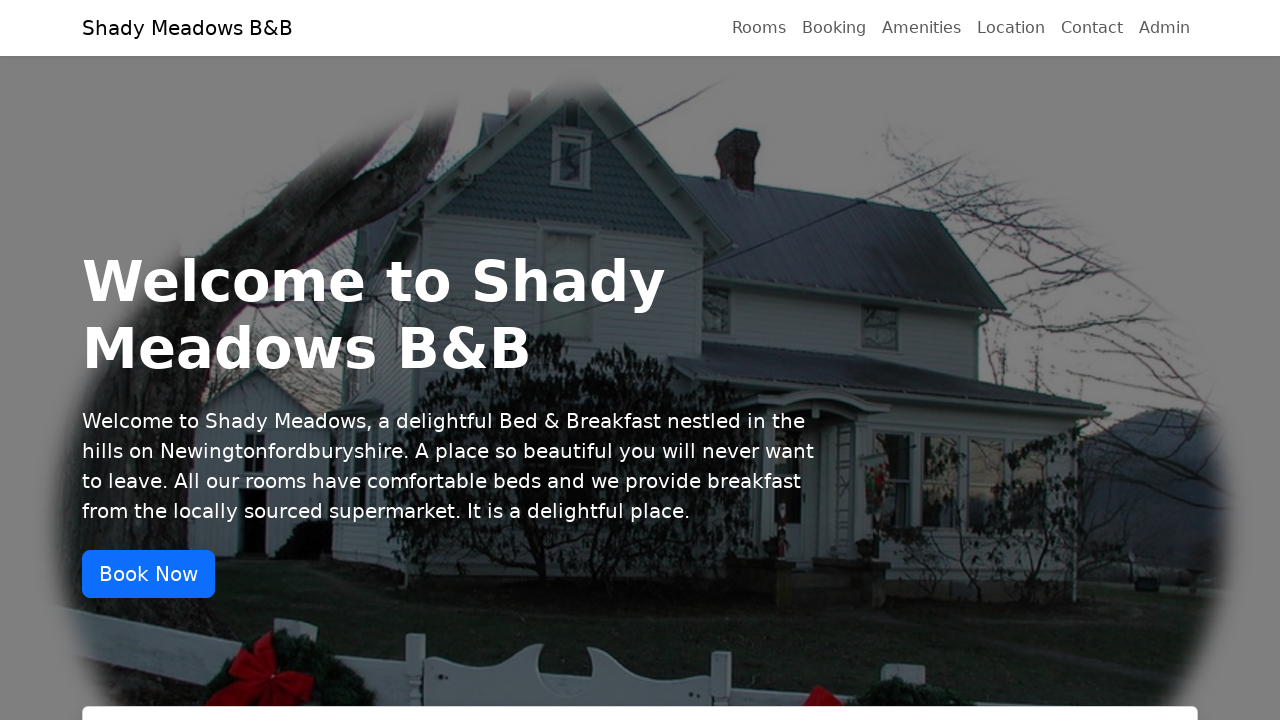

Verified image load status - 13 total images tracked, 0 failed
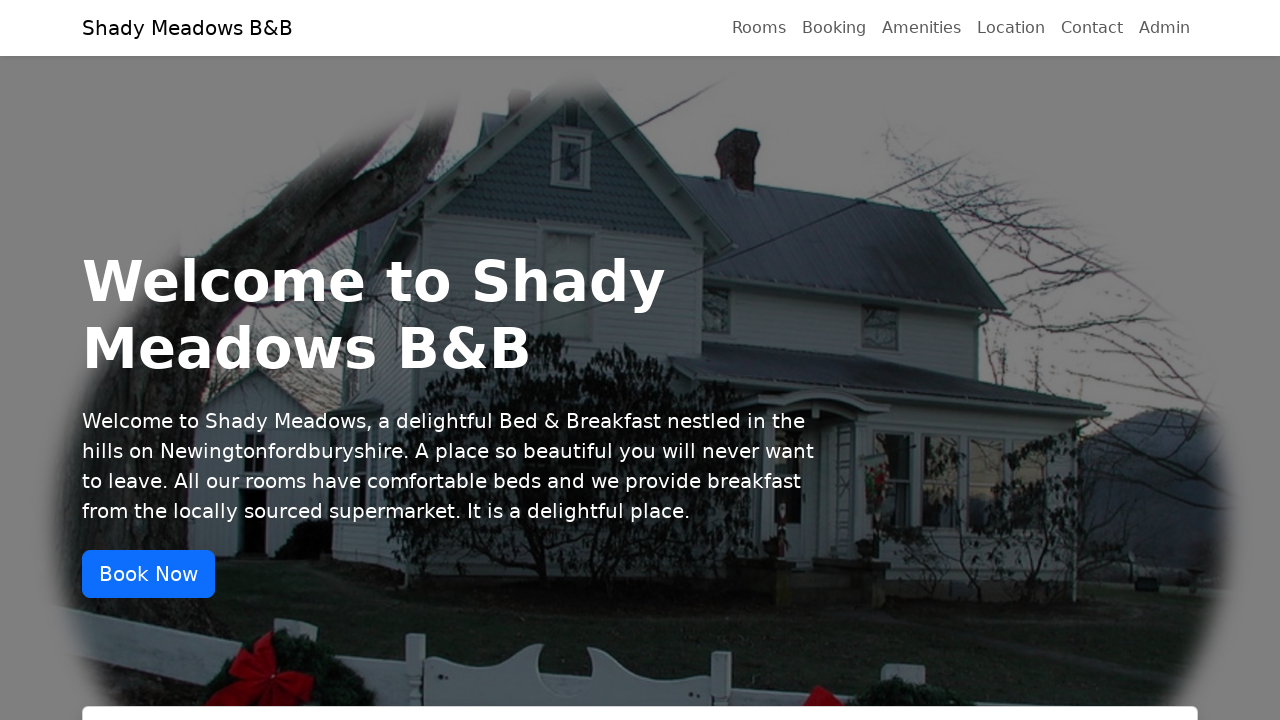

Assertion passed - all images loaded successfully with status 200
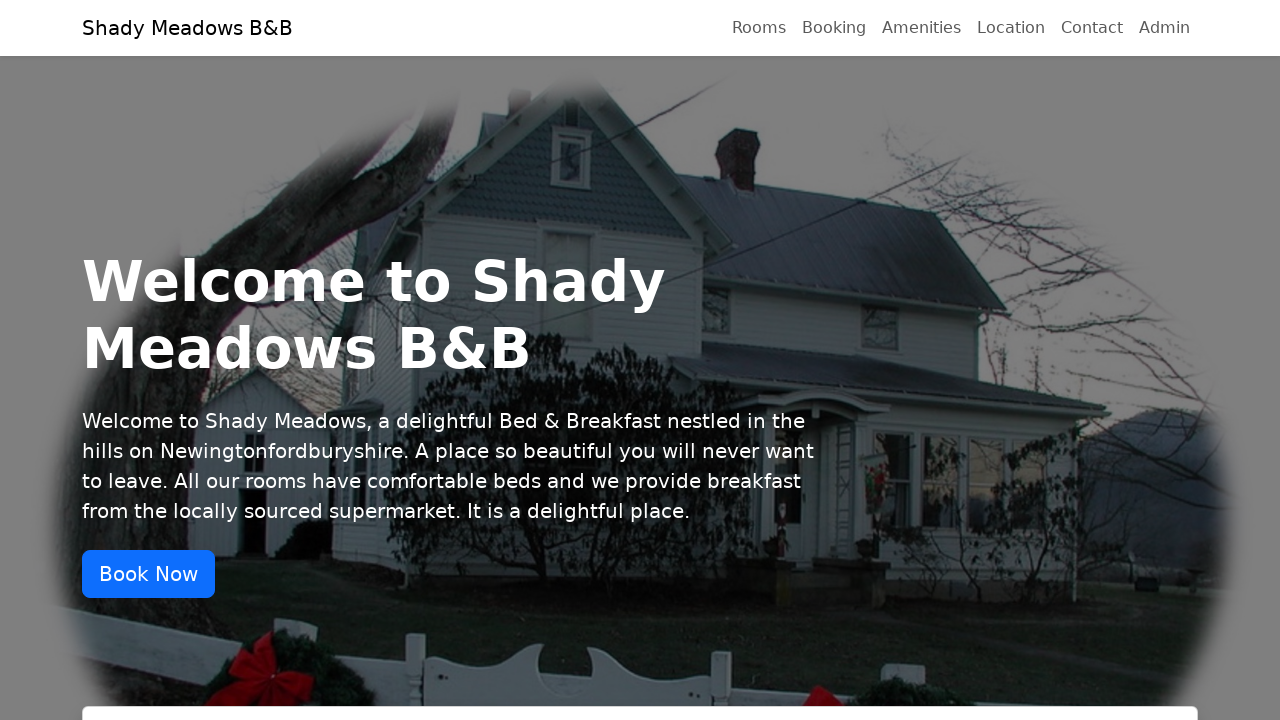

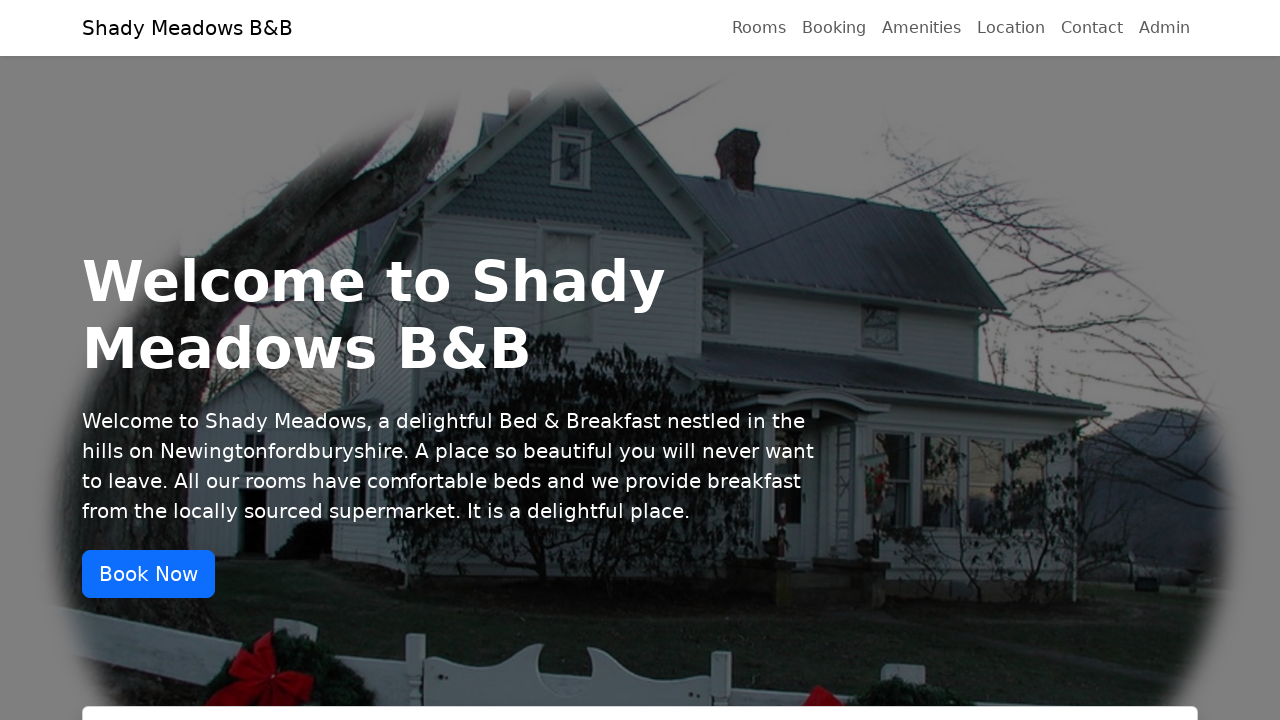